Tests AJAX content loading by clicking a button that triggers an asynchronous request and verifying that the loaded content appears on the page.

Starting URL: http://www.uitestingplayground.com/ajax

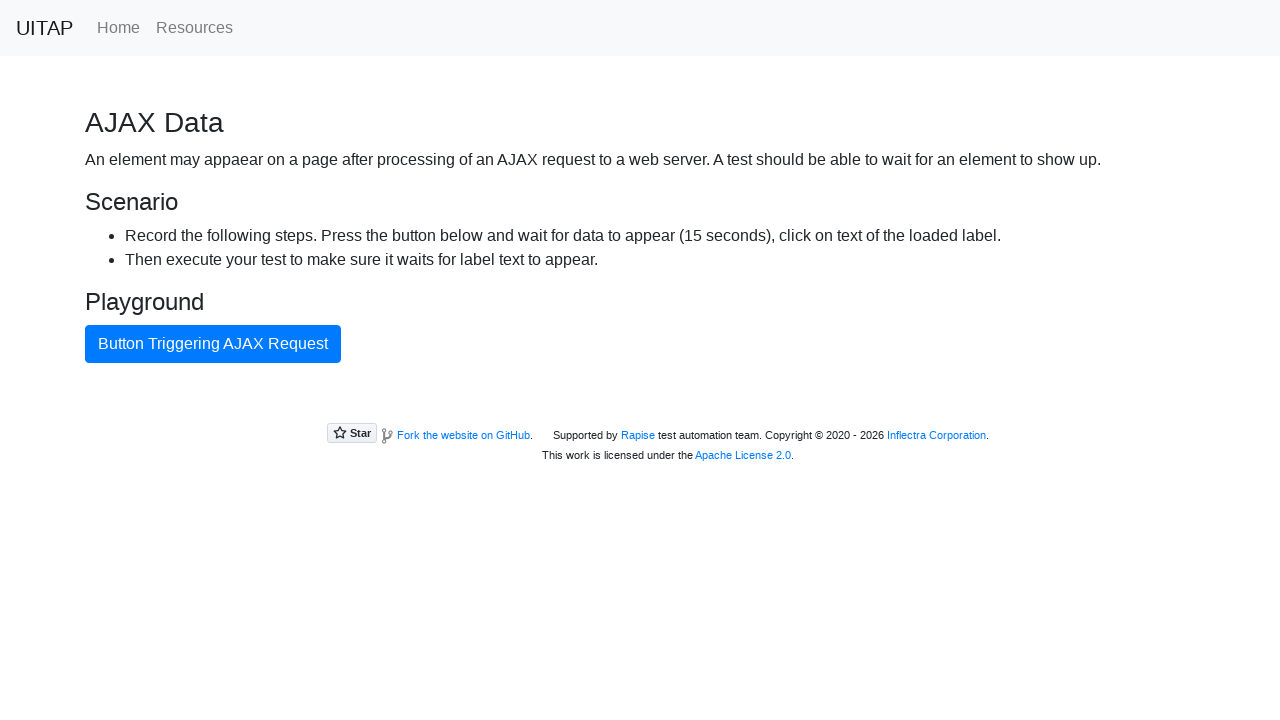

Clicked AJAX button to trigger asynchronous content loading at (213, 344) on #ajaxButton
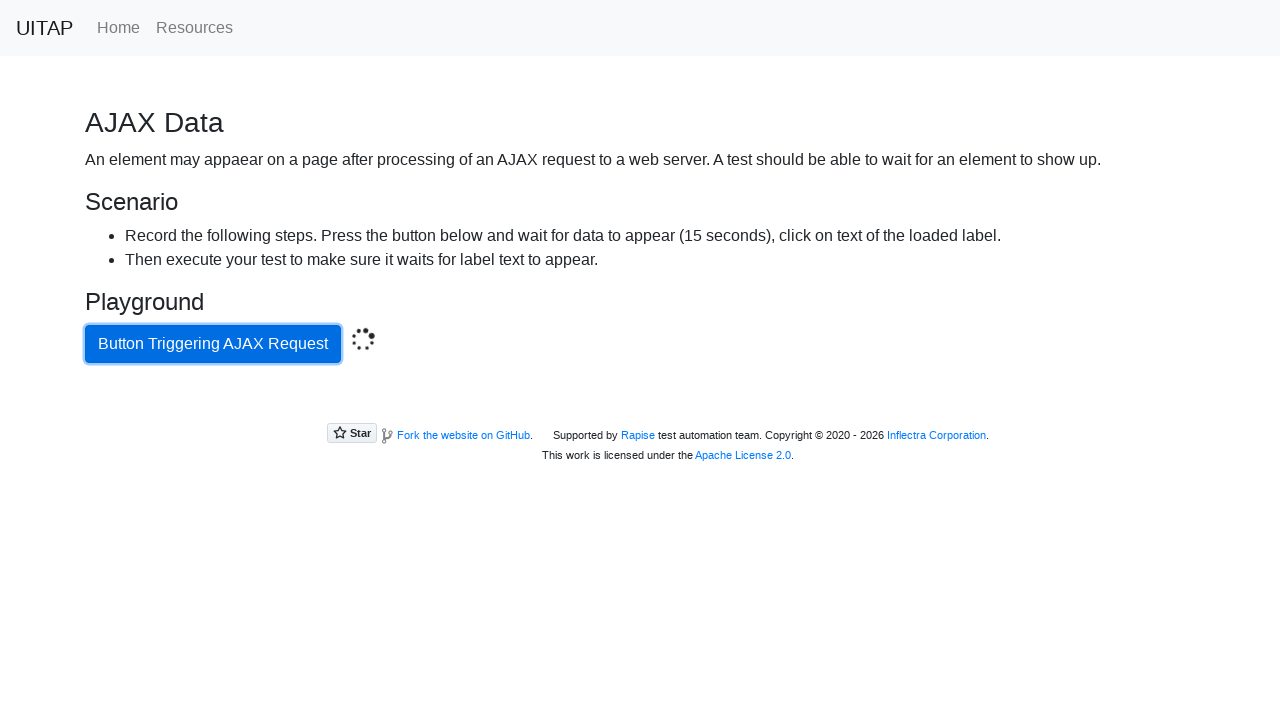

Waited for AJAX content to load and become visible
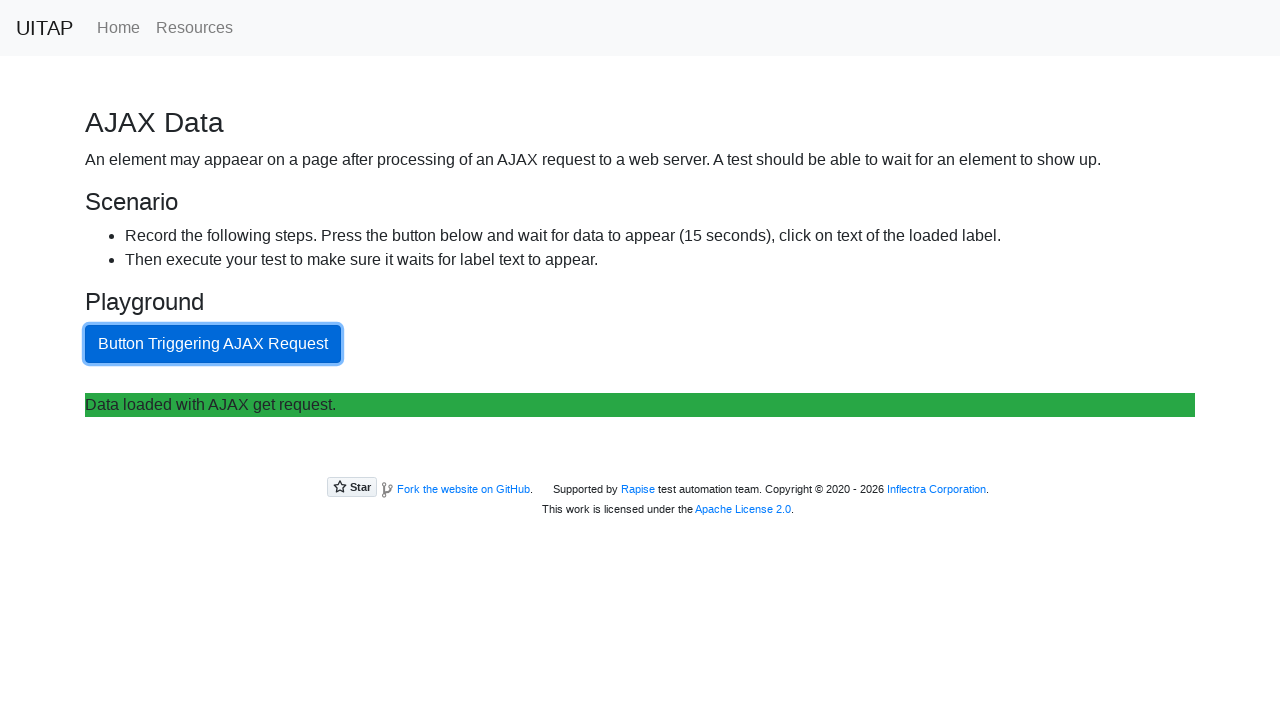

Retrieved loaded content text from page
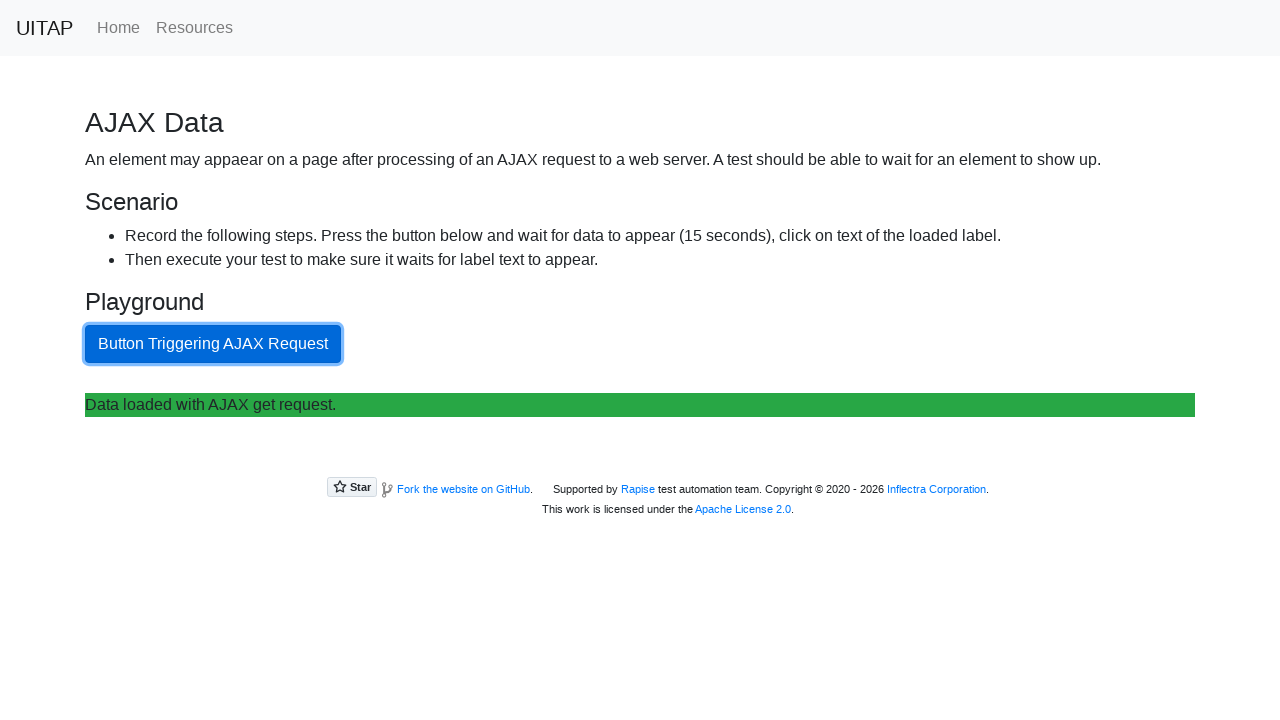

Verified that loaded content contains expected AJAX message
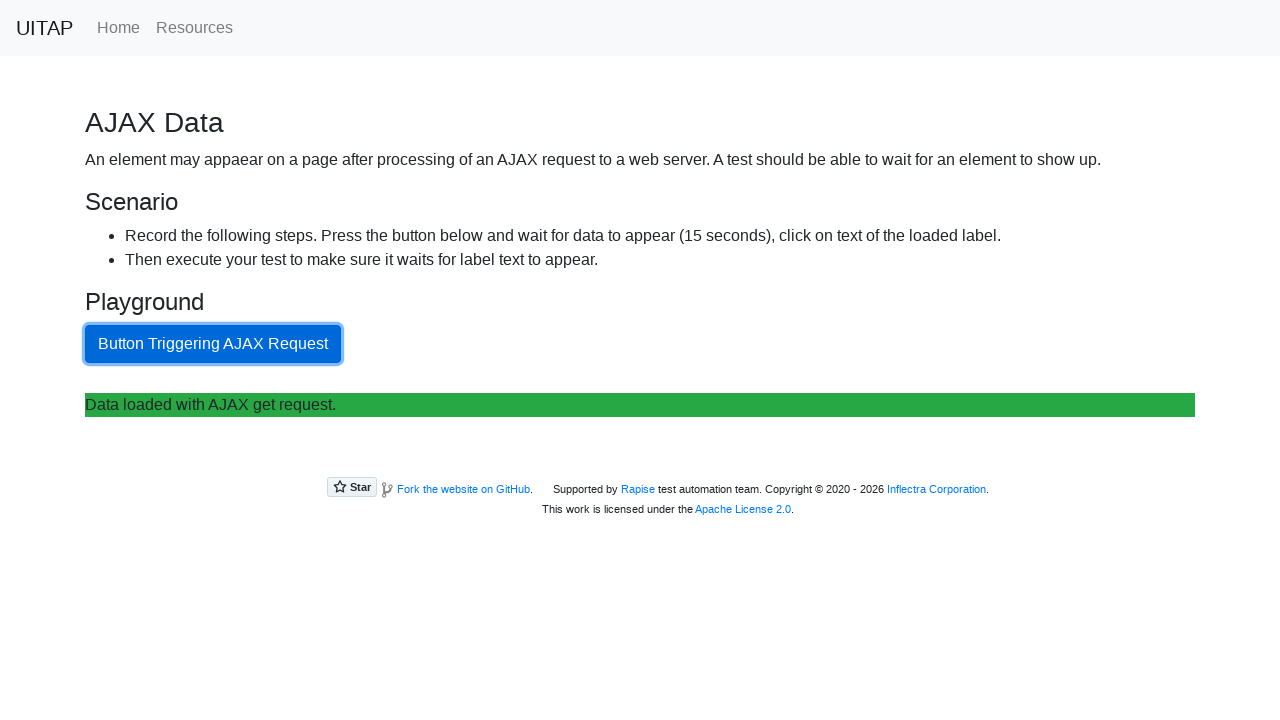

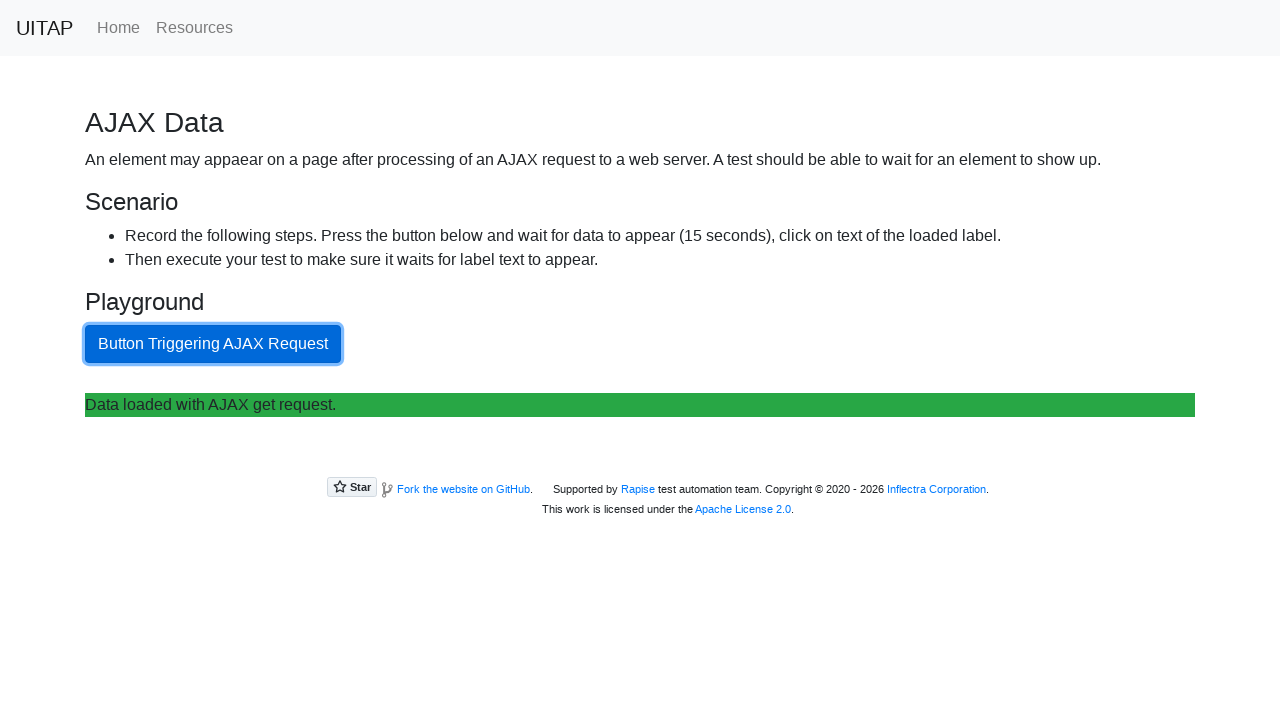